Tests editing a todo item by double-clicking, modifying text, and pressing Enter

Starting URL: https://demo.playwright.dev/todomvc

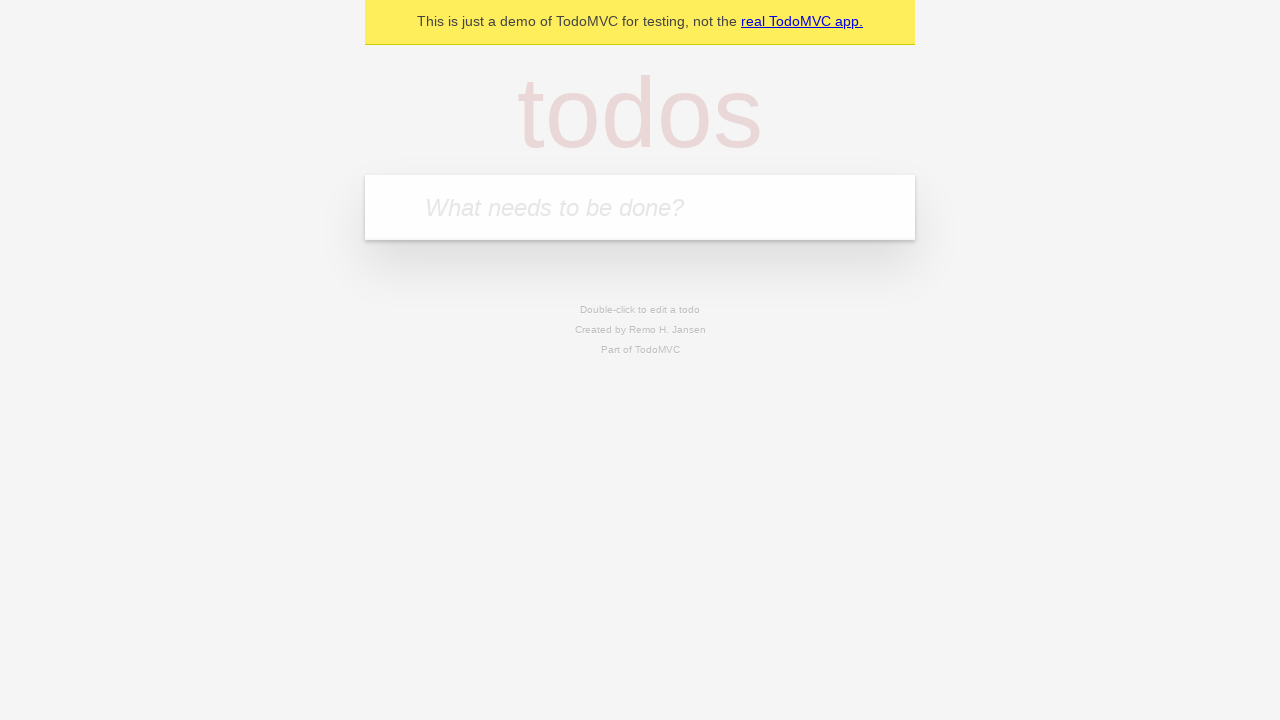

Filled first todo field with 'buy some cheese' on internal:attr=[placeholder="What needs to be done?"i]
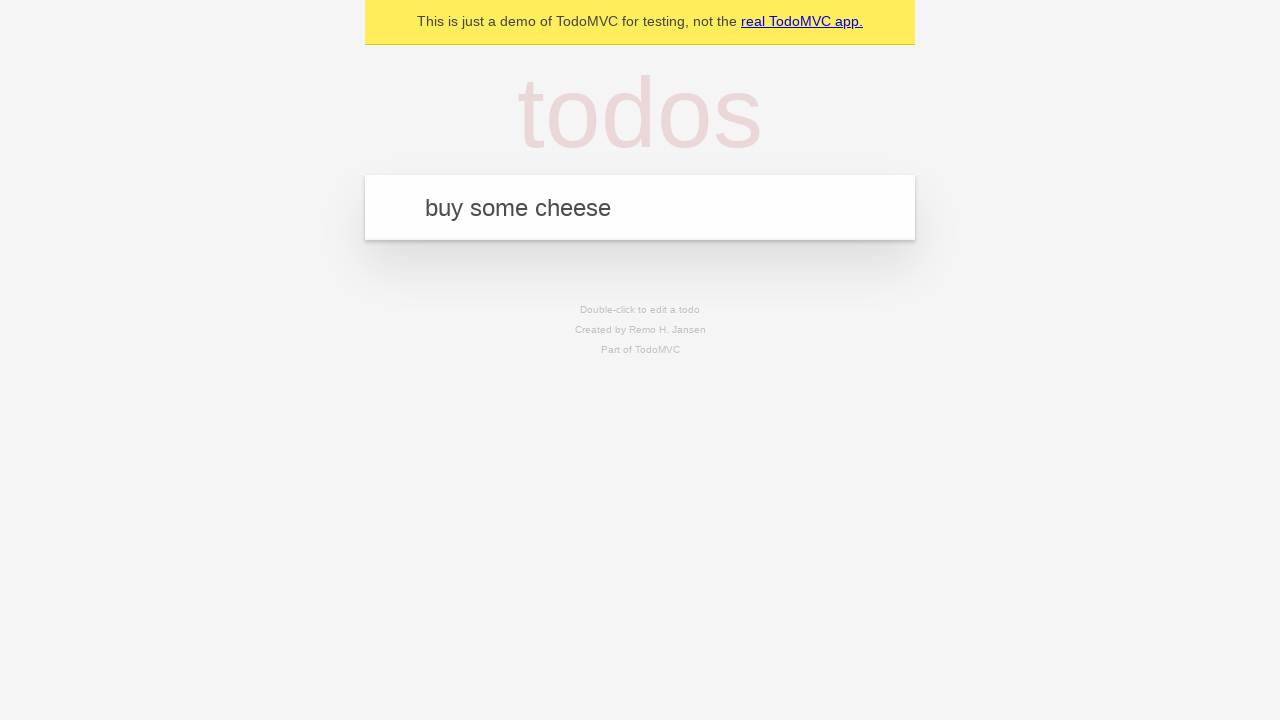

Pressed Enter to create first todo on internal:attr=[placeholder="What needs to be done?"i]
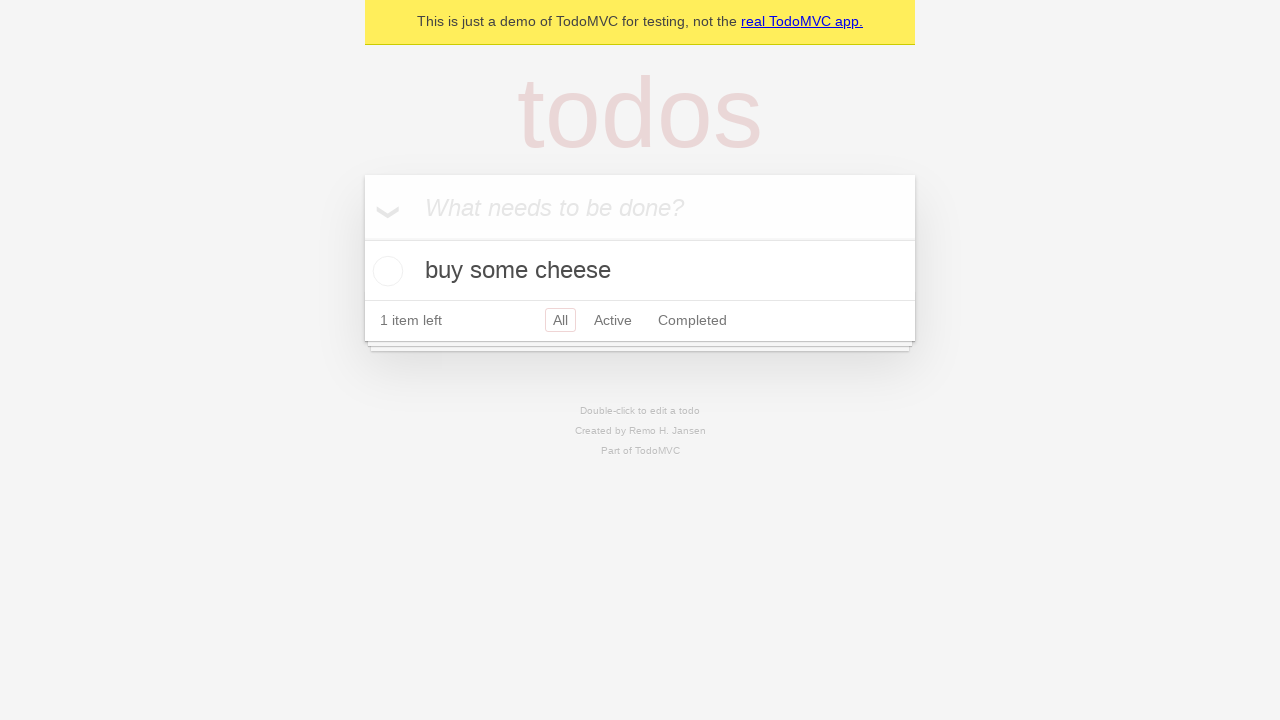

Filled second todo field with 'feed the cat' on internal:attr=[placeholder="What needs to be done?"i]
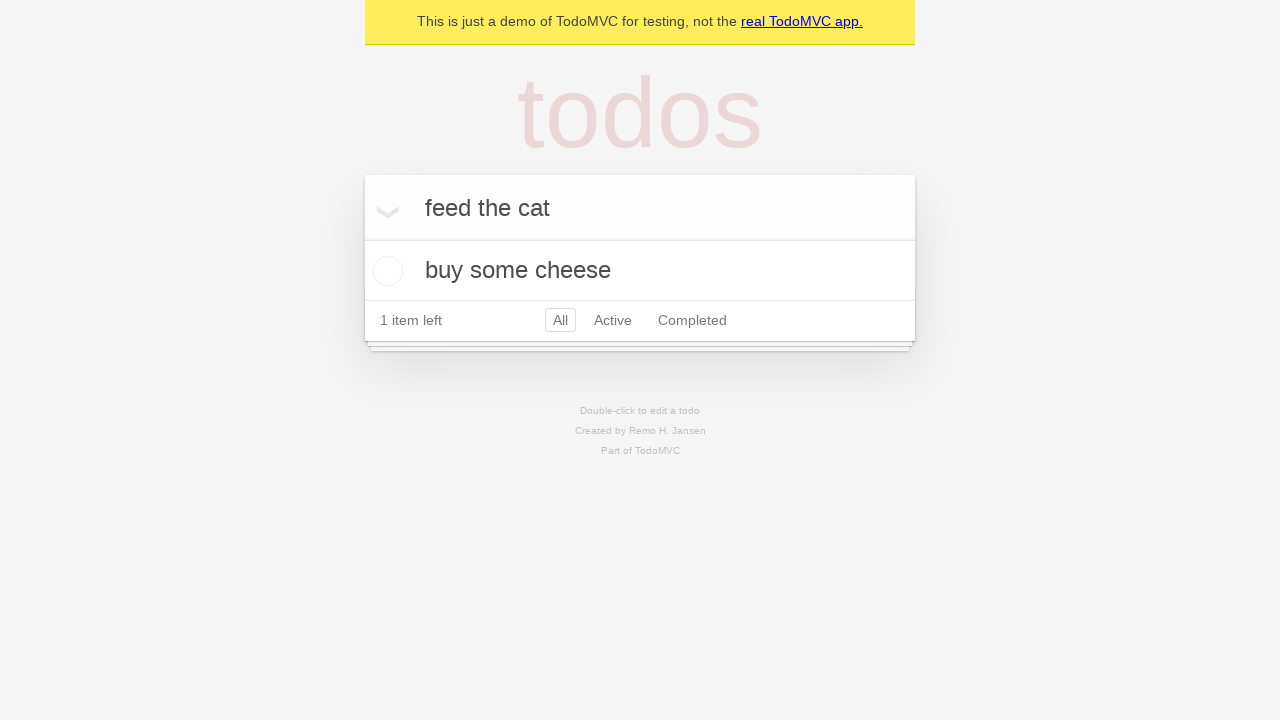

Pressed Enter to create second todo on internal:attr=[placeholder="What needs to be done?"i]
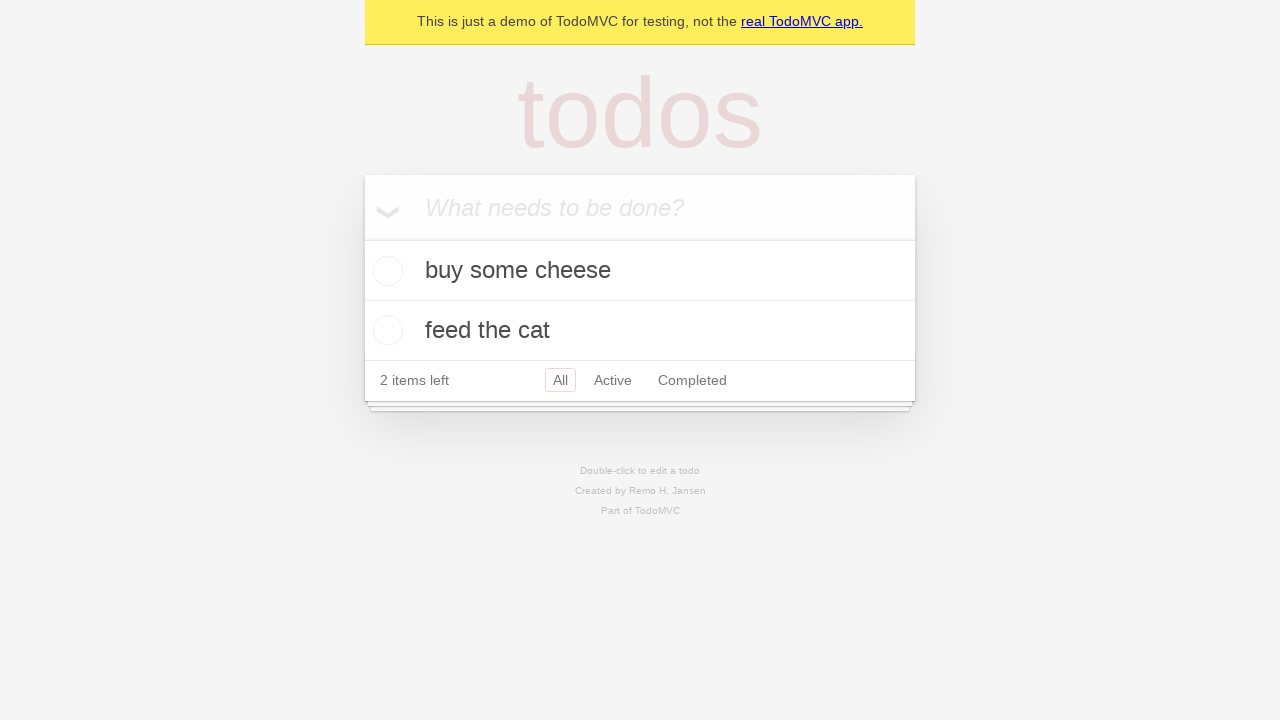

Filled third todo field with 'book a doctors appointment' on internal:attr=[placeholder="What needs to be done?"i]
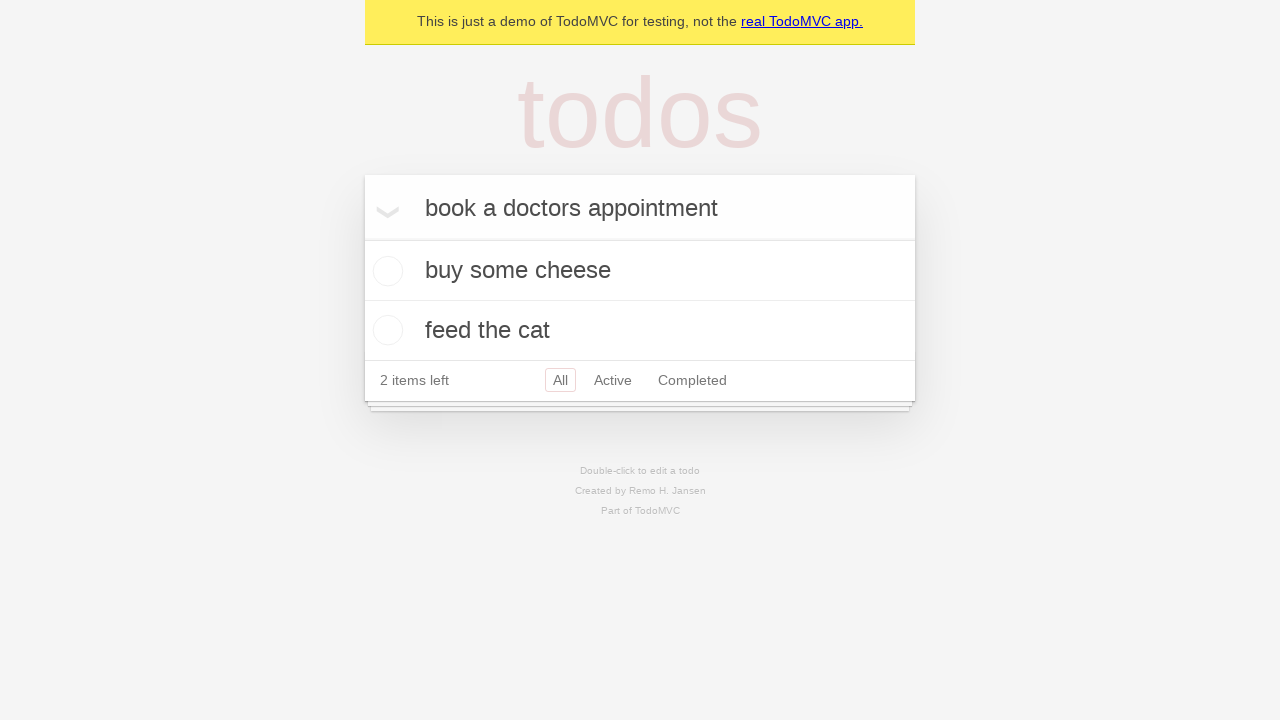

Pressed Enter to create third todo on internal:attr=[placeholder="What needs to be done?"i]
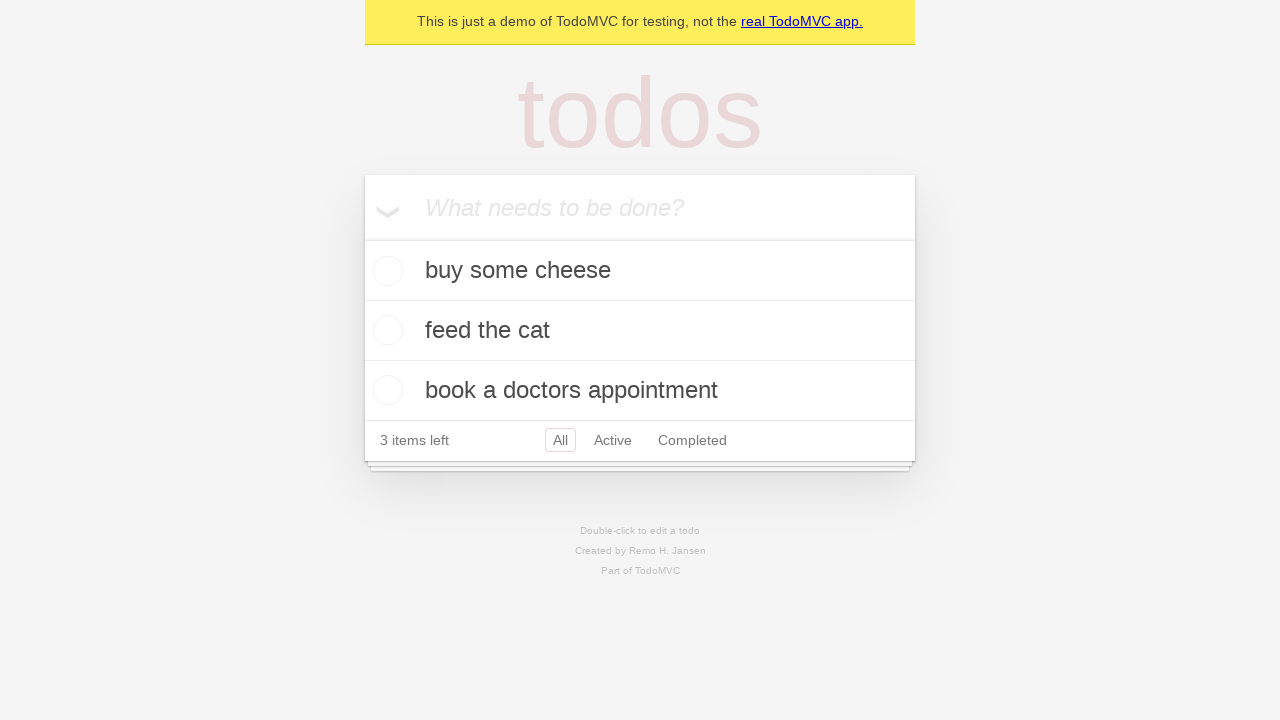

Waited for all three todos to be created
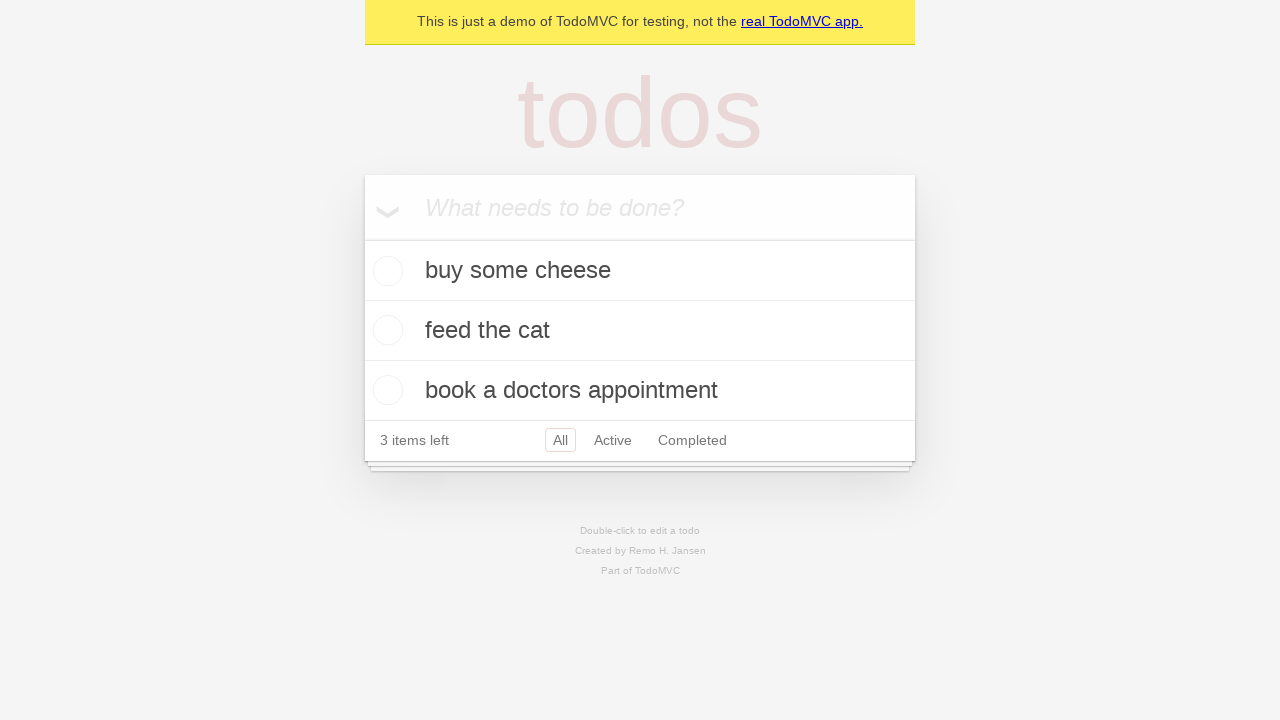

Located all todo items
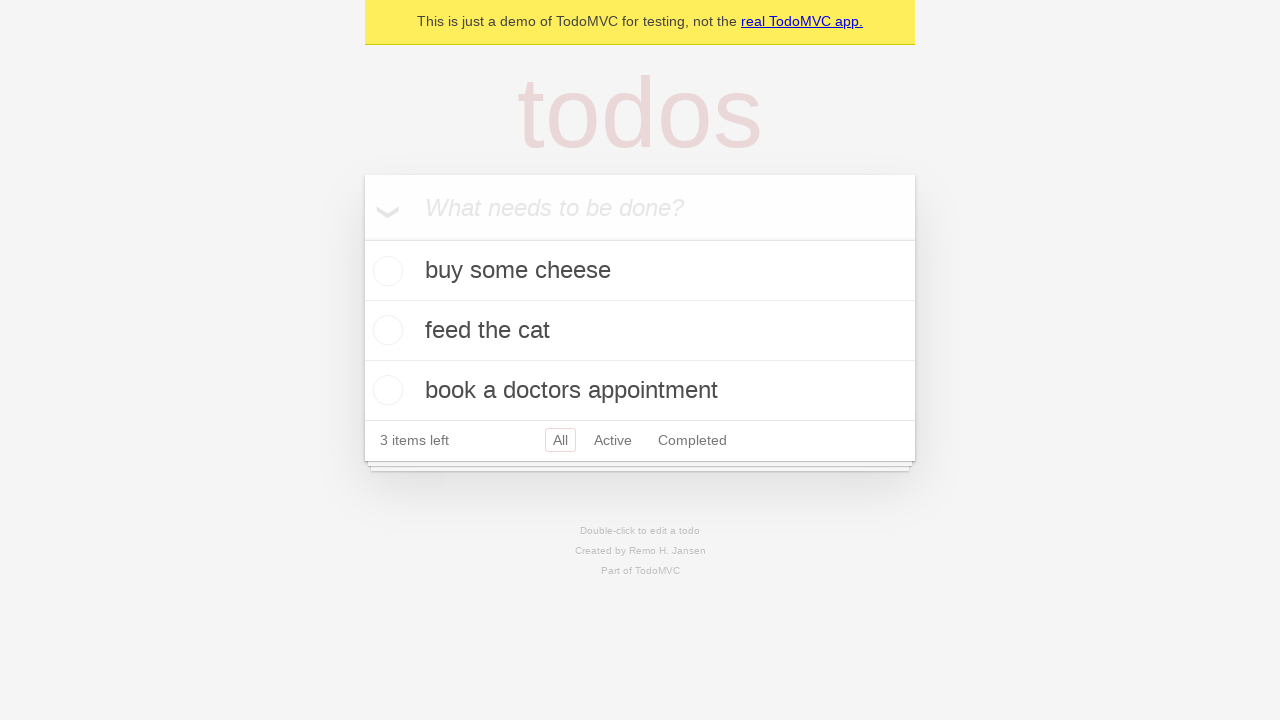

Selected the second todo item
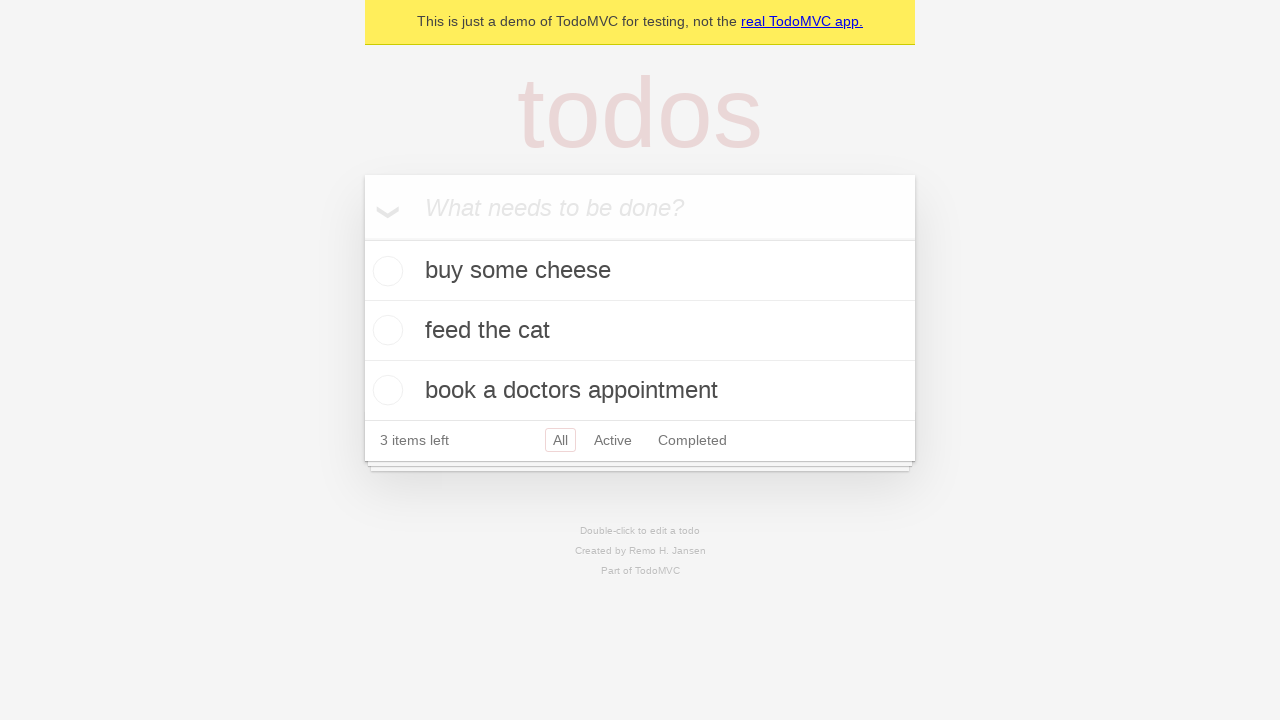

Double-clicked second todo to enter edit mode at (640, 331) on internal:testid=[data-testid="todo-item"s] >> nth=1
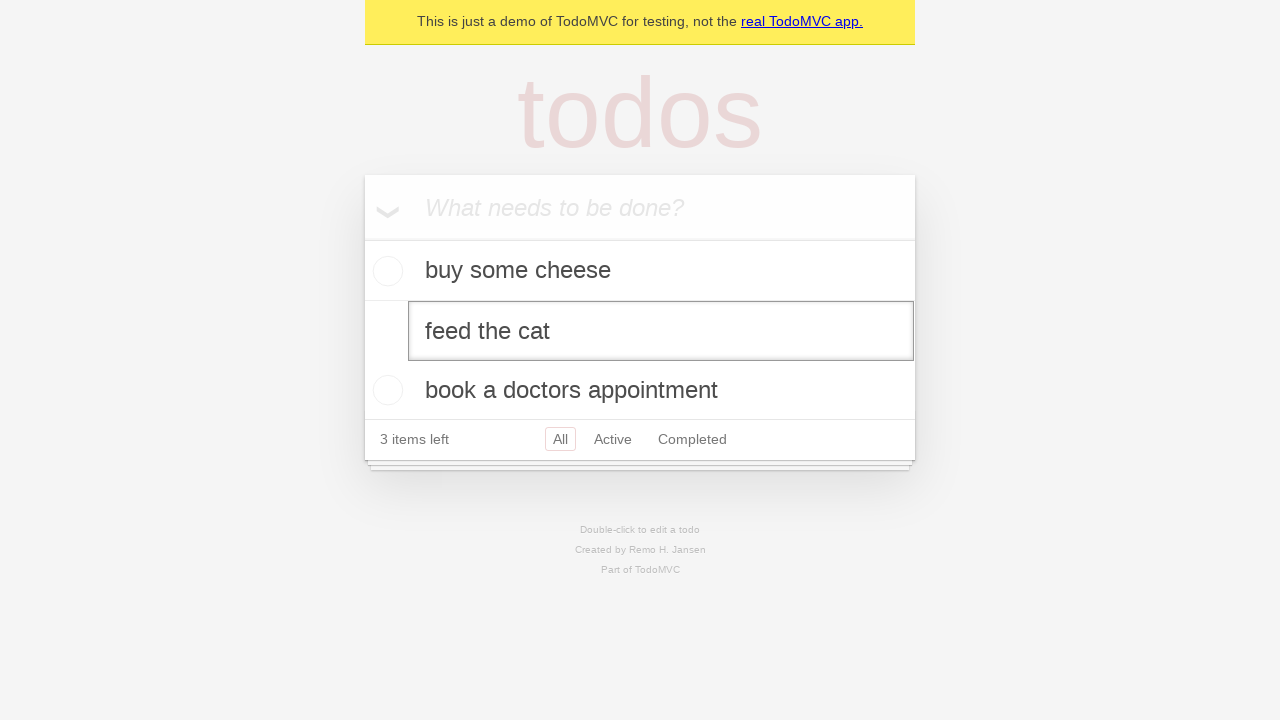

Filled edit field with 'buy some sausages' on internal:testid=[data-testid="todo-item"s] >> nth=1 >> internal:role=textbox[nam
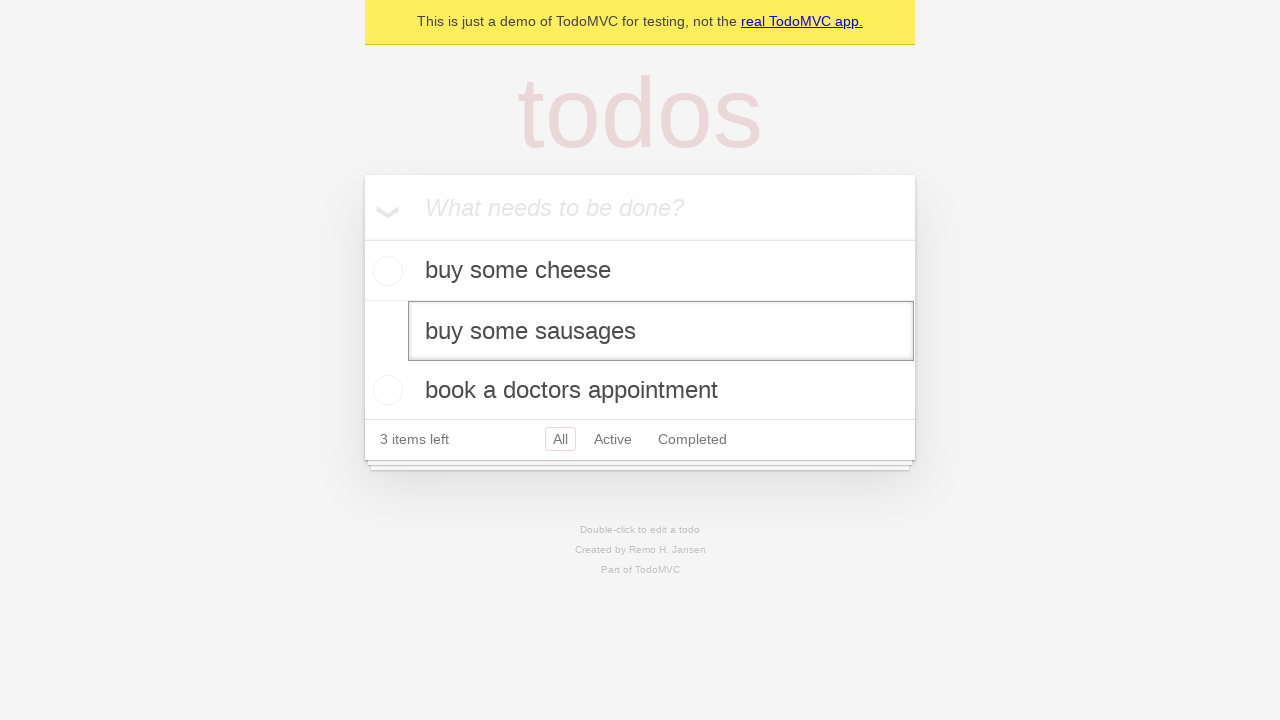

Pressed Enter to save the edited todo on internal:testid=[data-testid="todo-item"s] >> nth=1 >> internal:role=textbox[nam
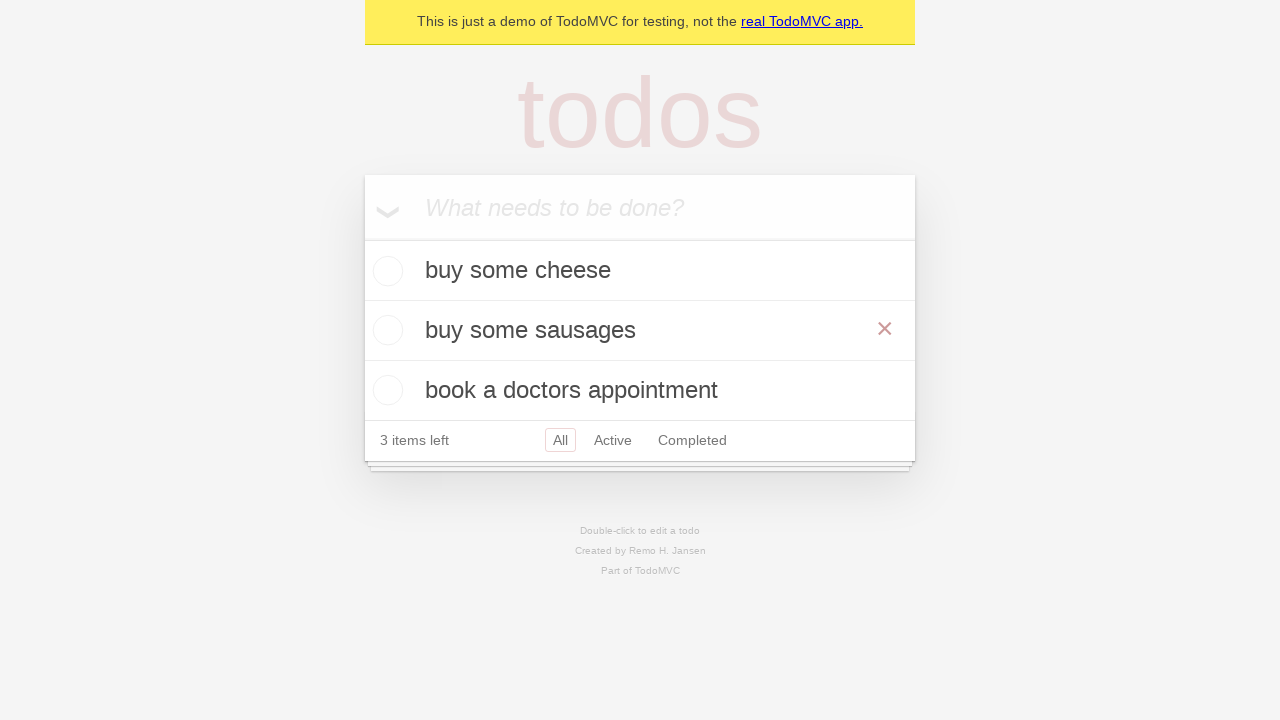

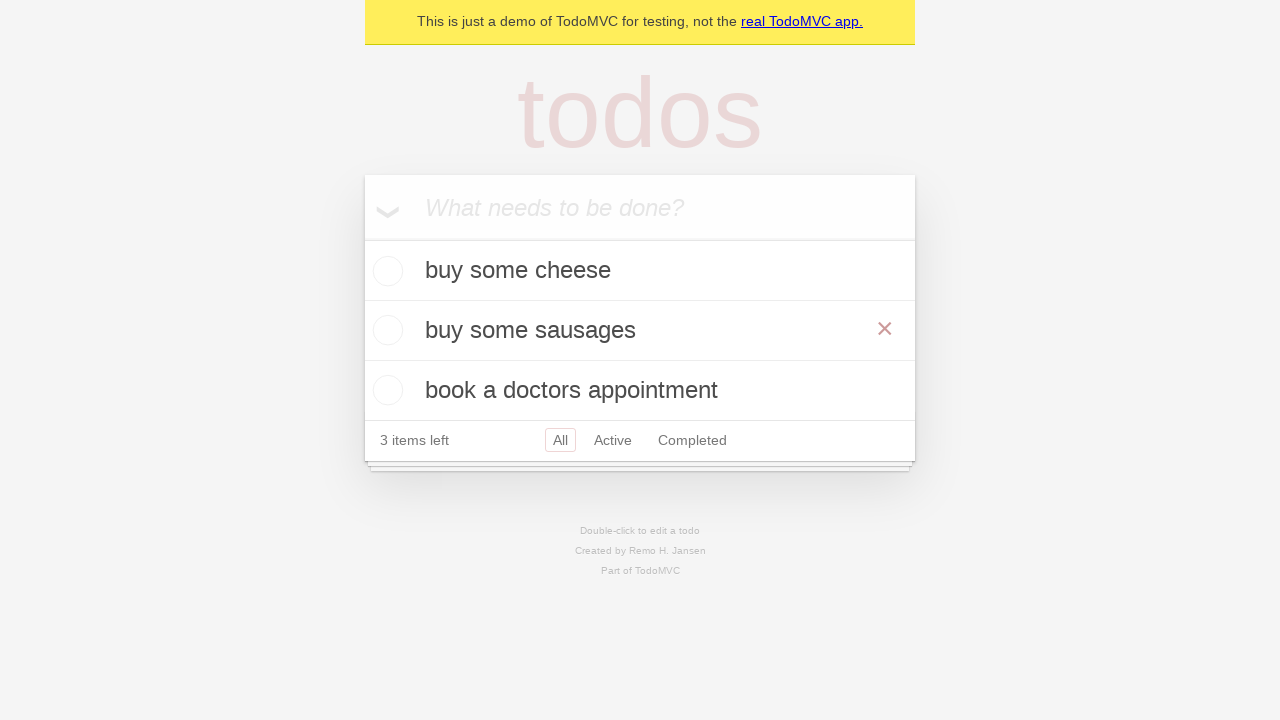